Tests form submission by clicking a link with calculated text, then filling out a form with personal information (first name, last name, city, country) and submitting it.

Starting URL: http://suninjuly.github.io/find_link_text

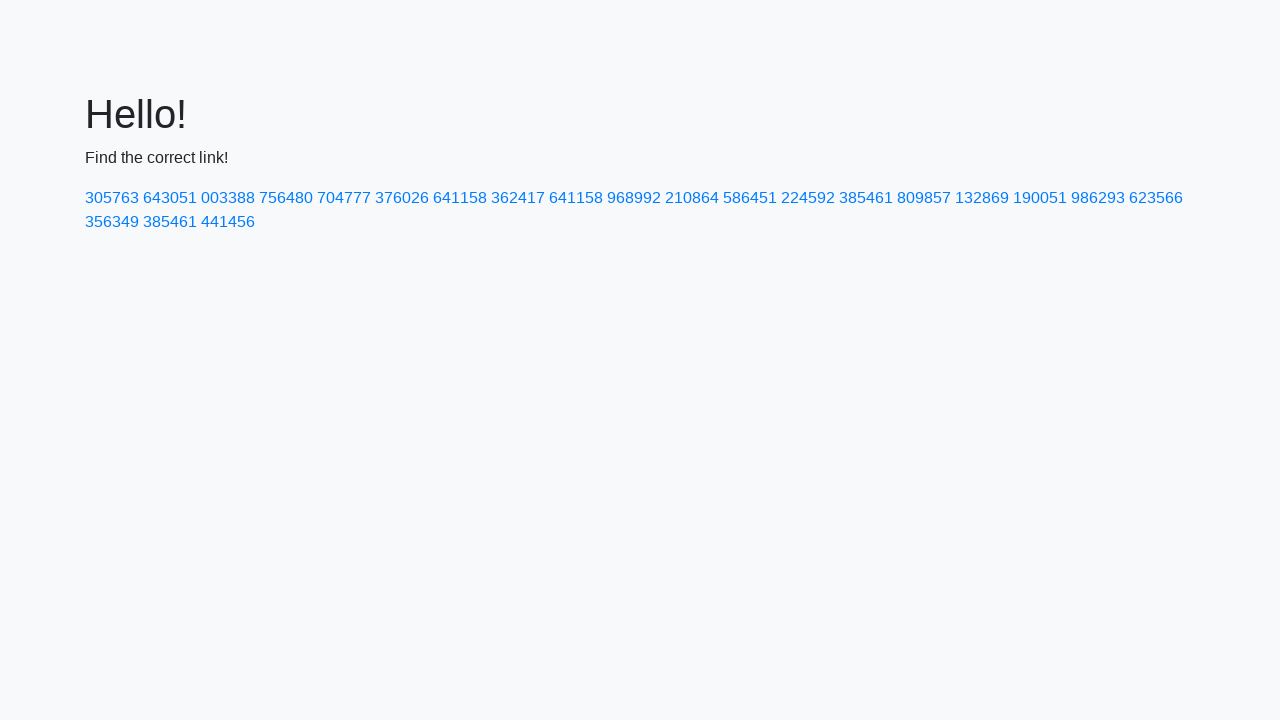

Clicked link with calculated text '224592' at (808, 198) on a:text-is('224592')
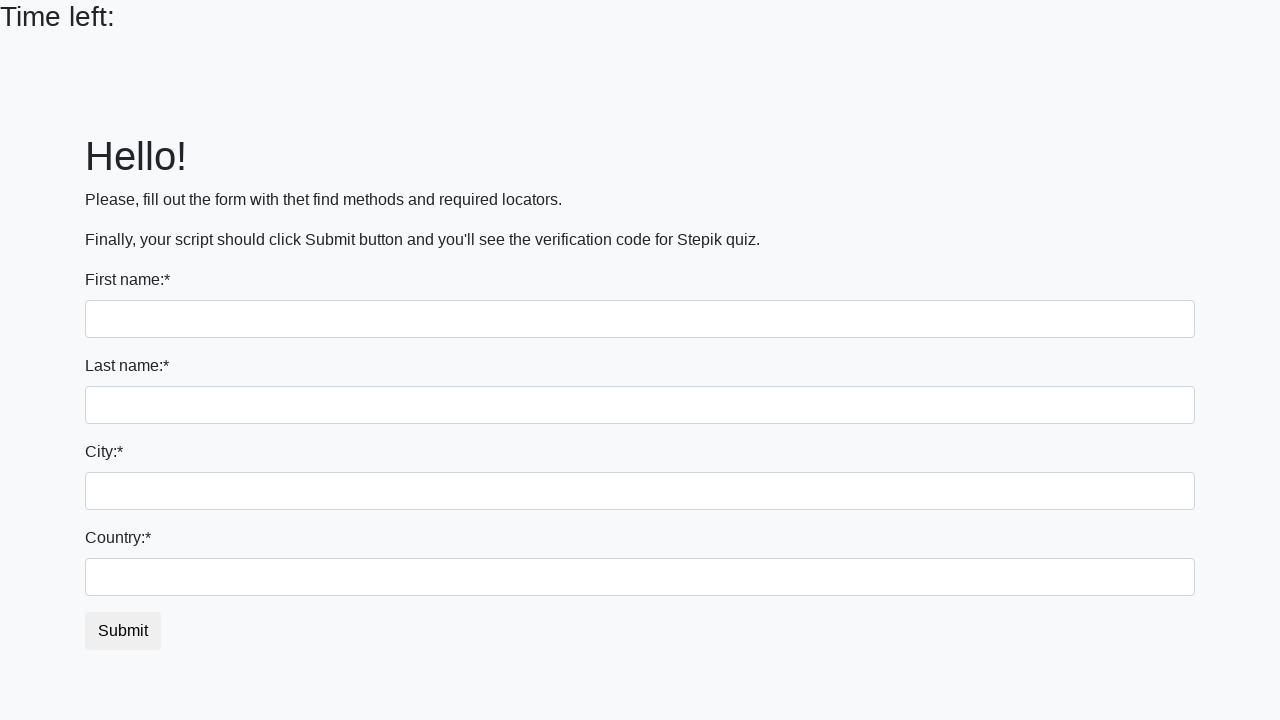

Filled first name field with 'Ivan' on input >> nth=0
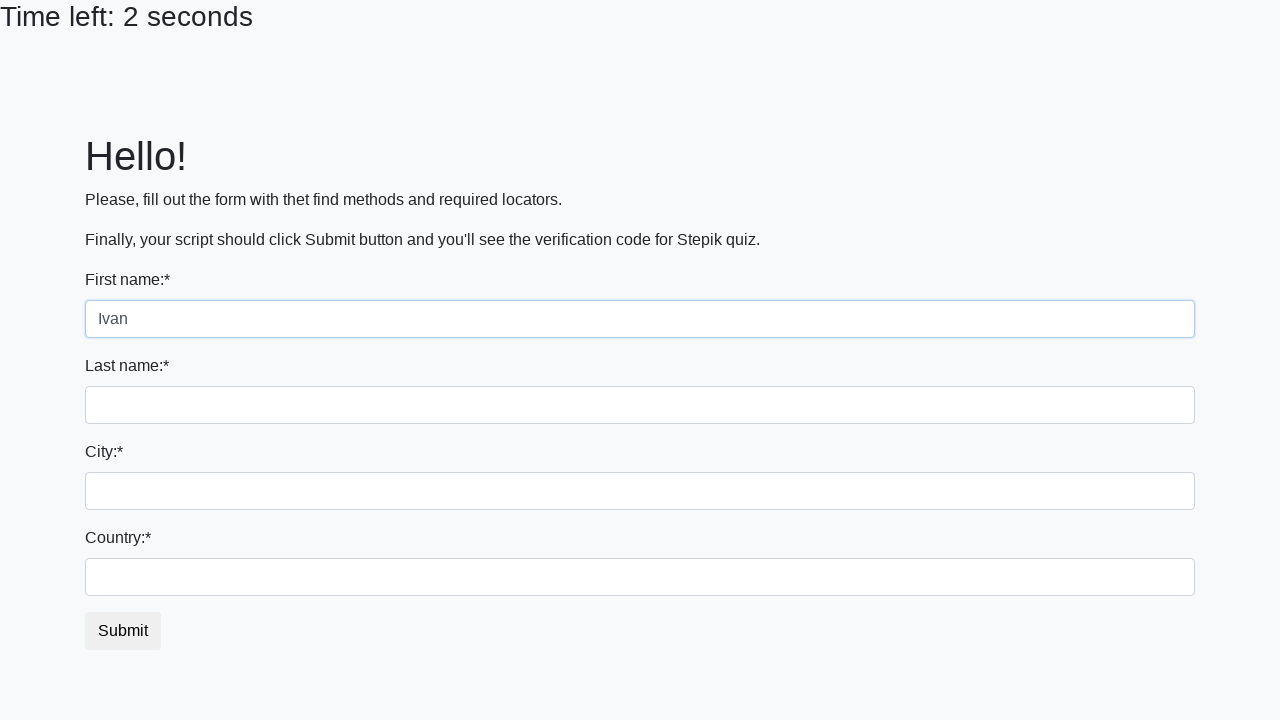

Filled last name field with 'Petrov' on input[name='last_name']
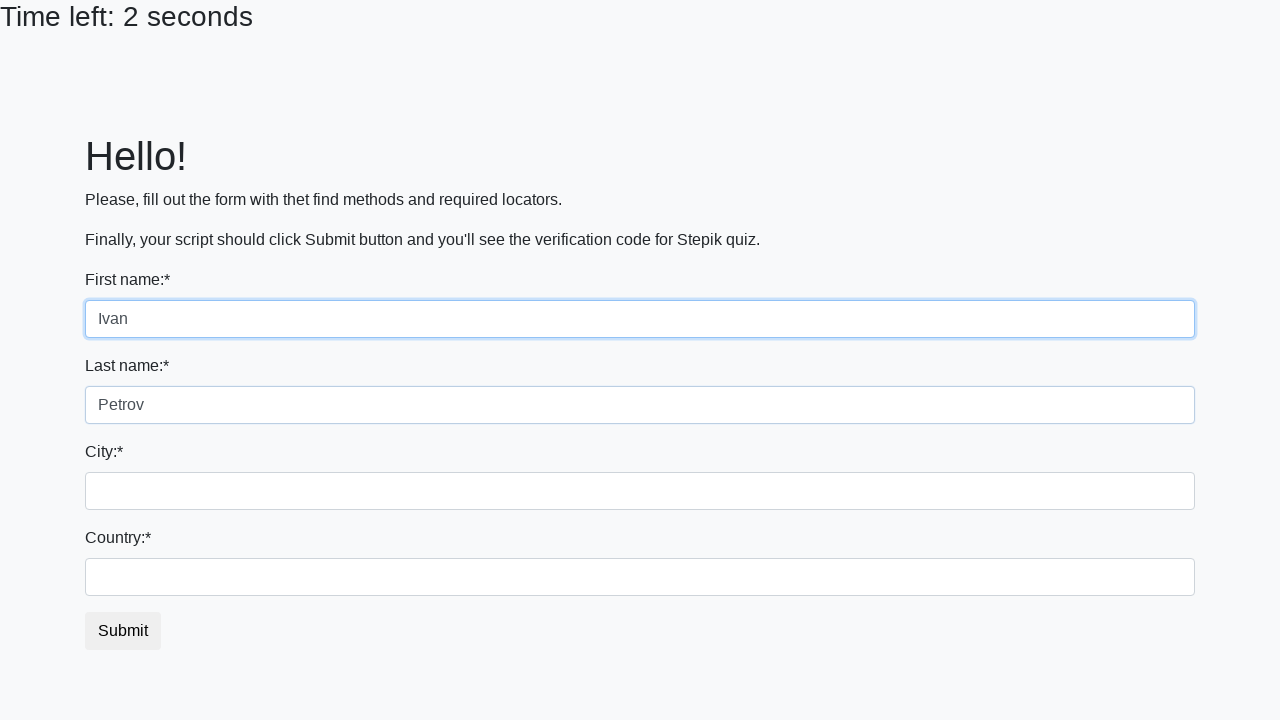

Filled city field with 'Smolensk' on .form-control.city
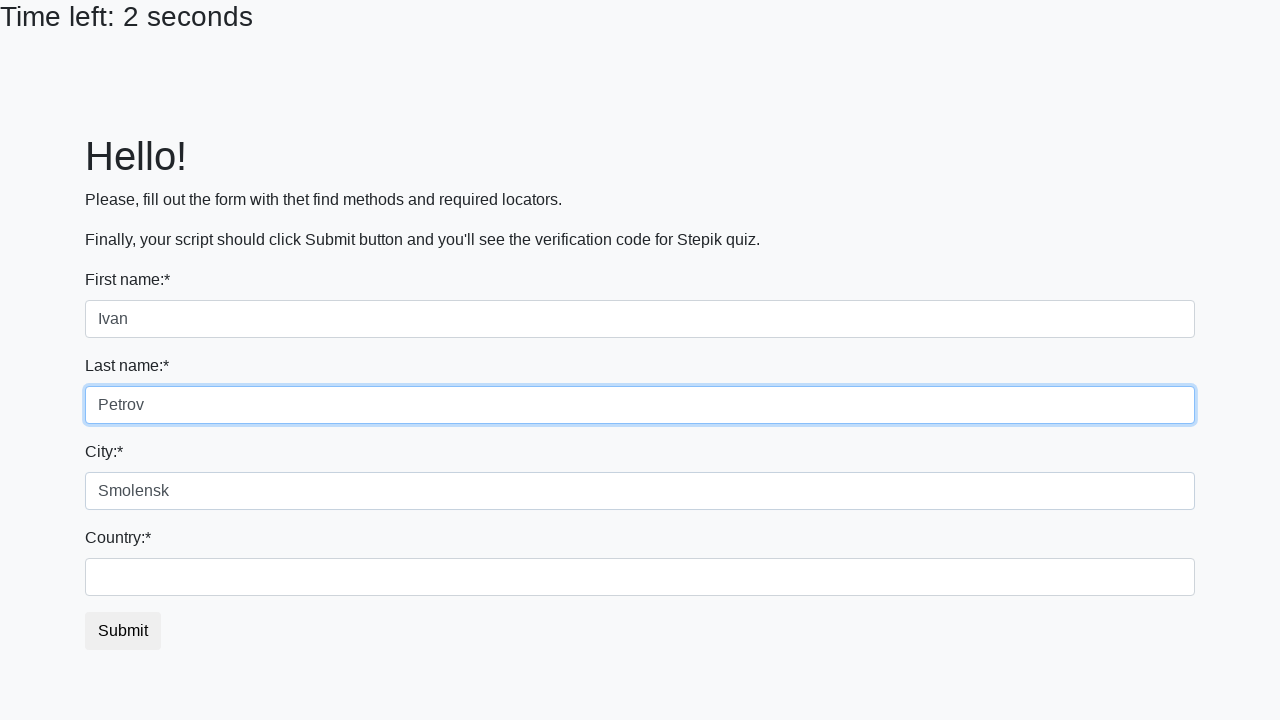

Filled country field with 'Russia' on #country
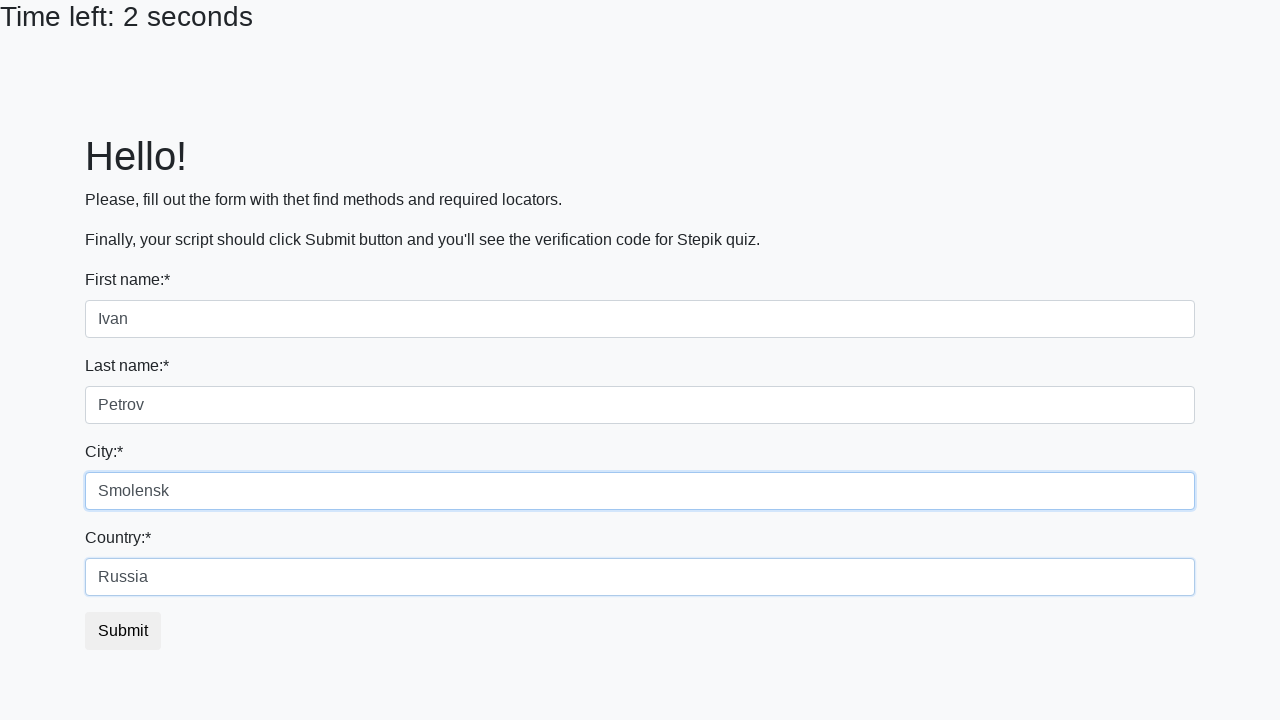

Clicked form submit button at (123, 631) on button.btn
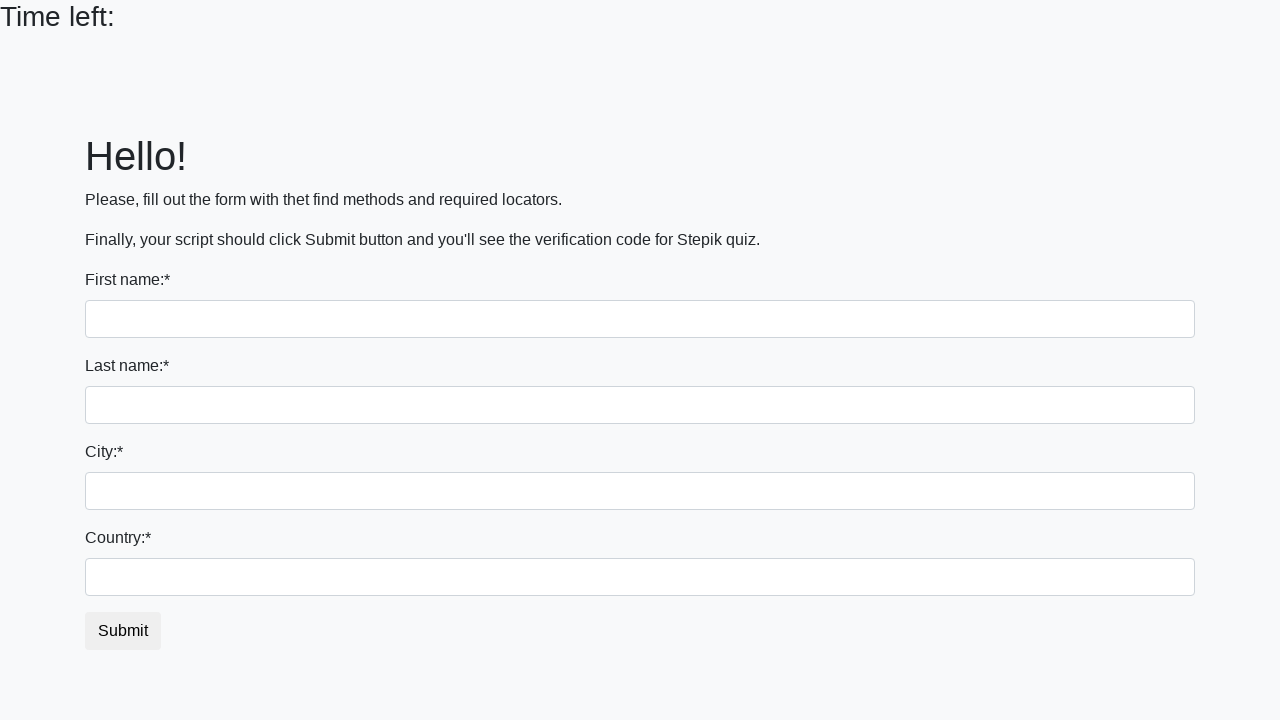

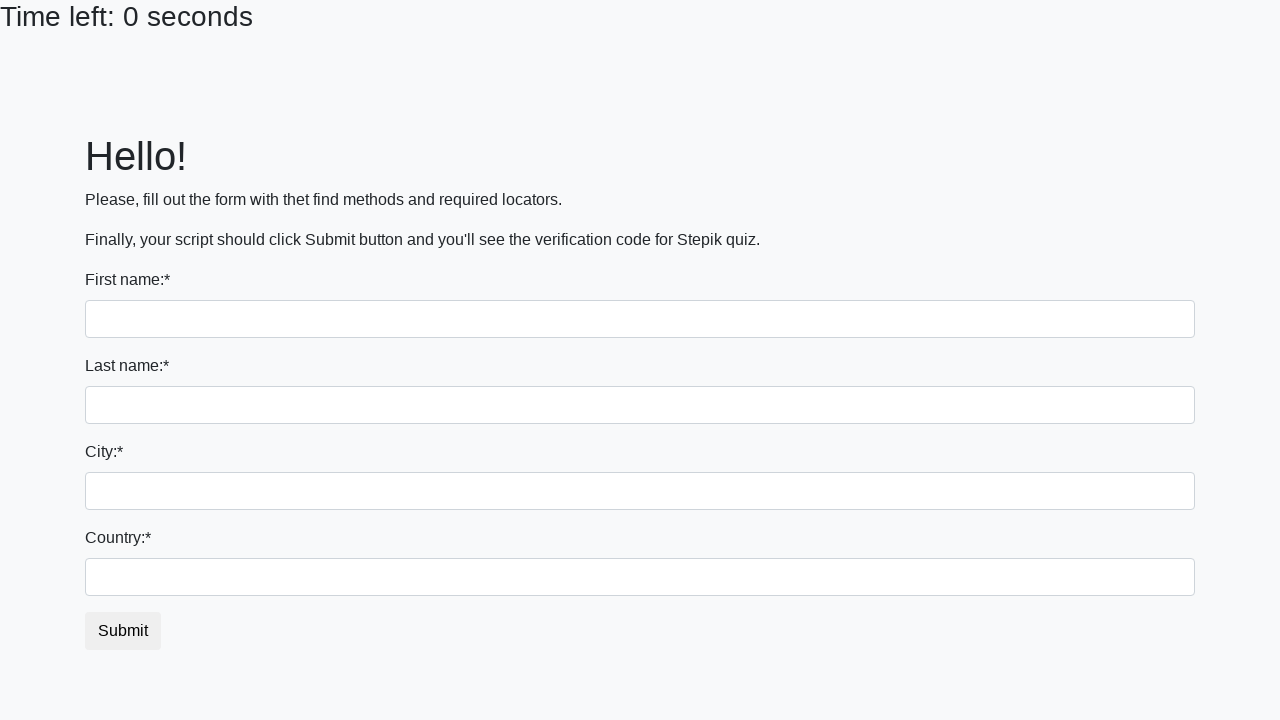